Tests registration form validation when password is less than 6 characters

Starting URL: https://alada.vn/tai-khoan/dang-ky.html

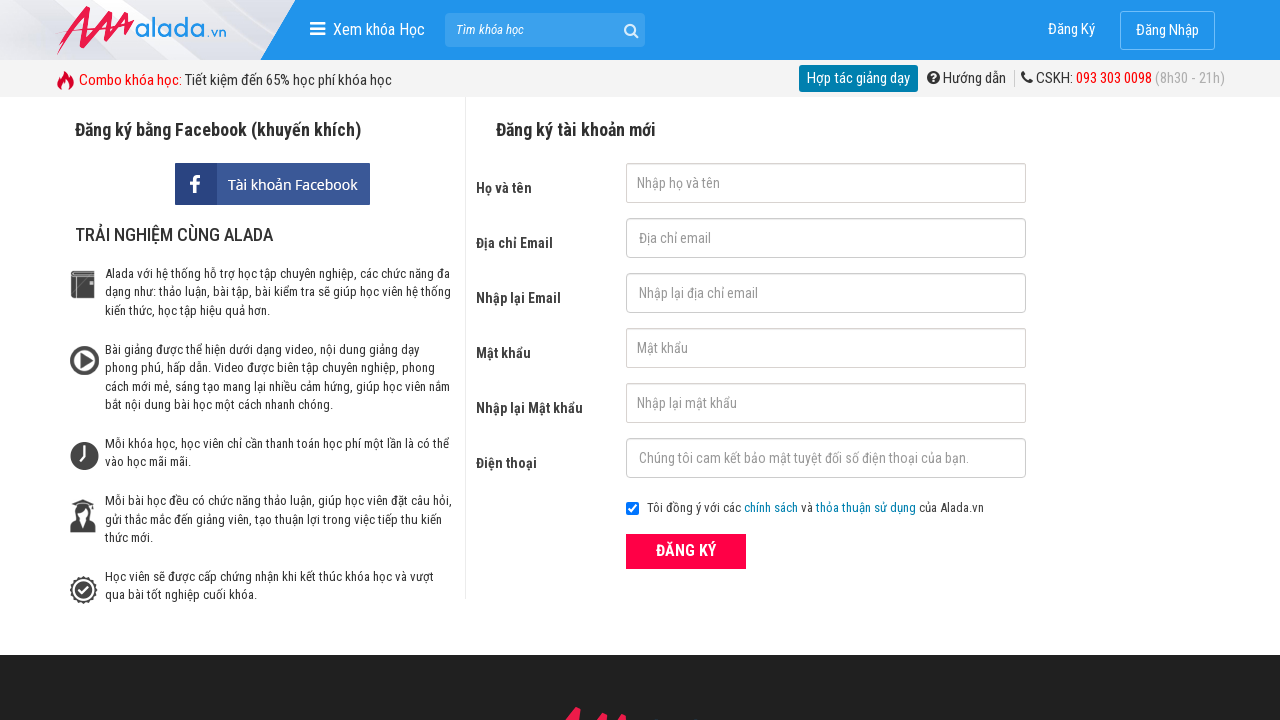

Filled first name field with 'Pham Vo Dong' on //input[@id='txtFirstname']
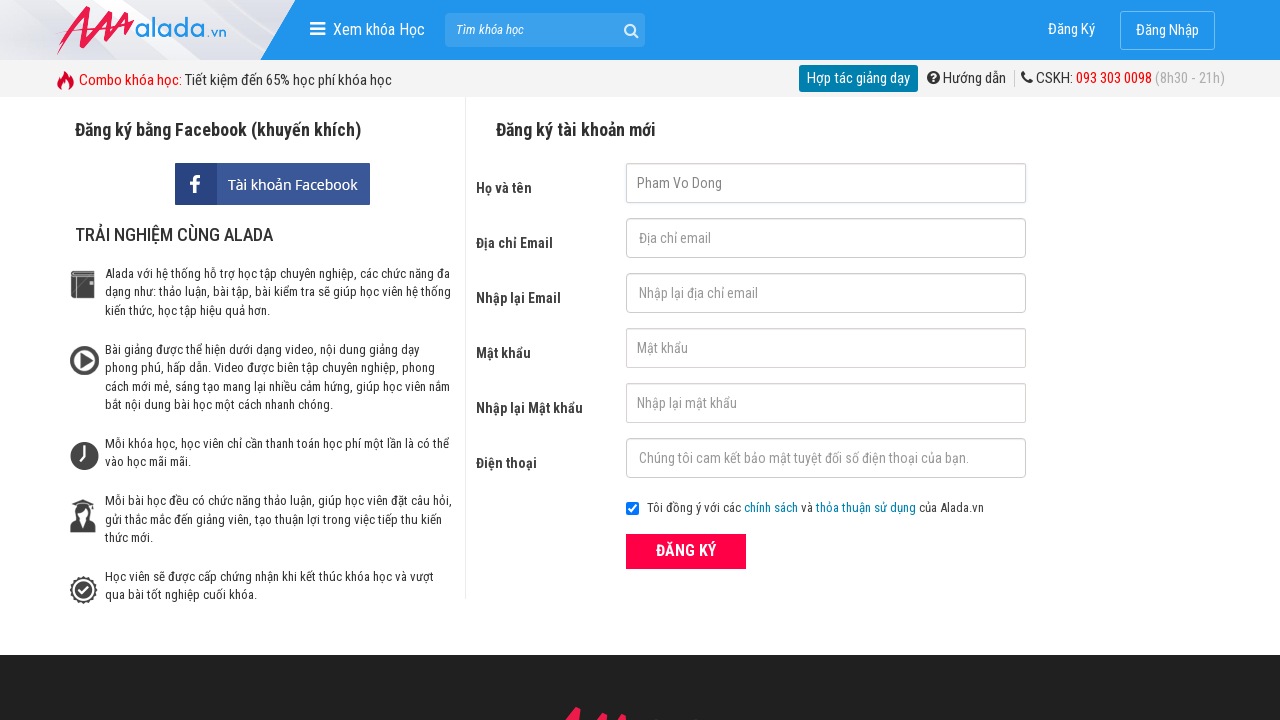

Filled email field with 'phamvodong@gmail.com' on //input[@id='txtEmail']
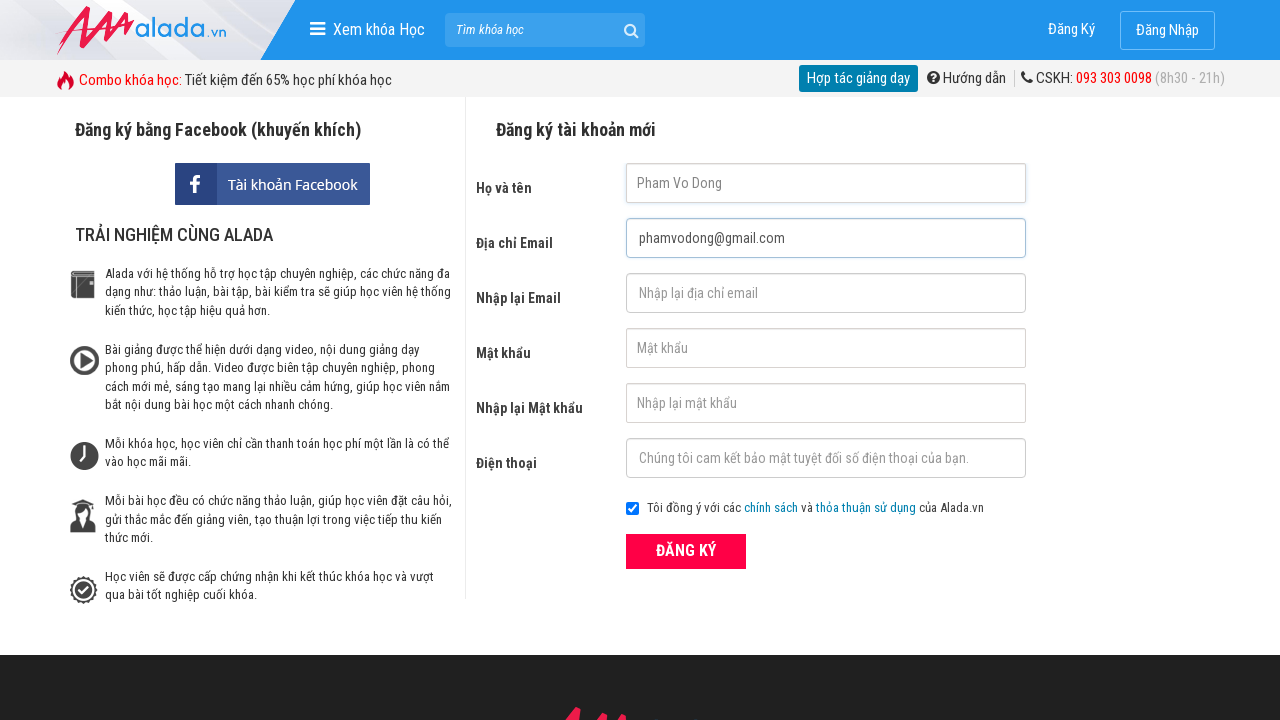

Filled confirm email field with 'phamvodong@gmail.com' on //input[@id='txtCEmail']
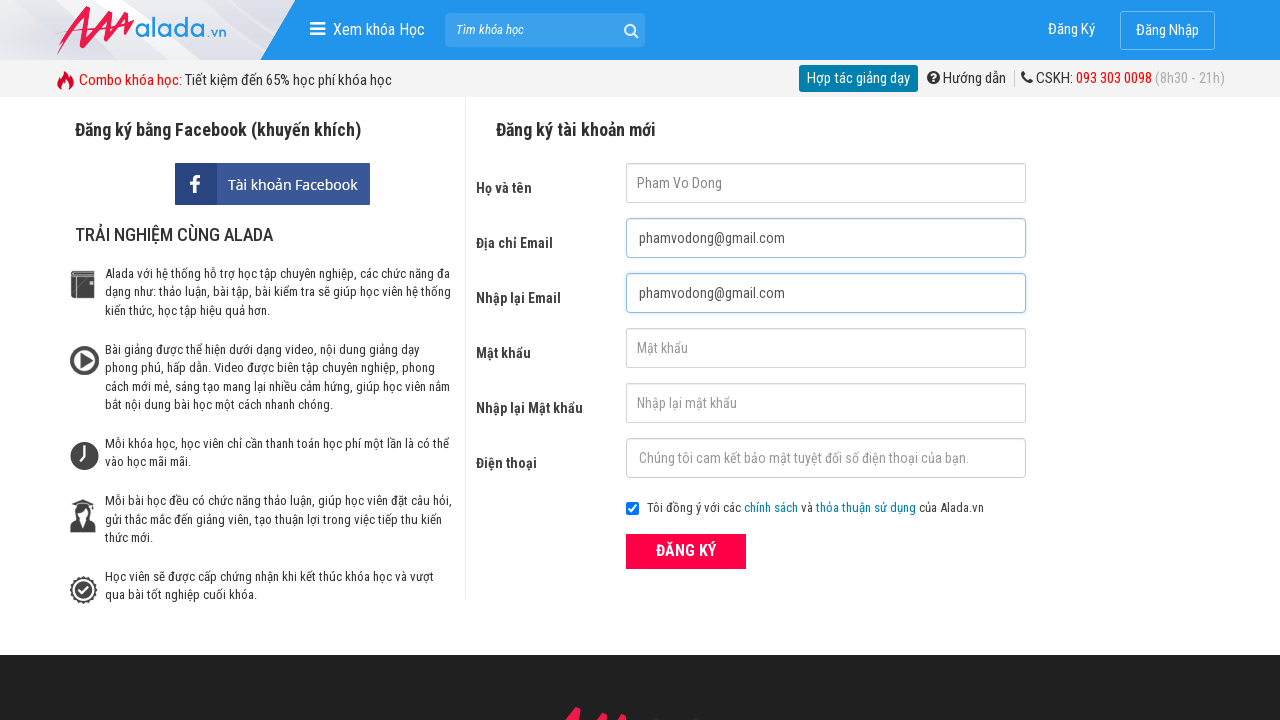

Filled password field with '12345' (less than 6 characters) on //input[@id='txtPassword']
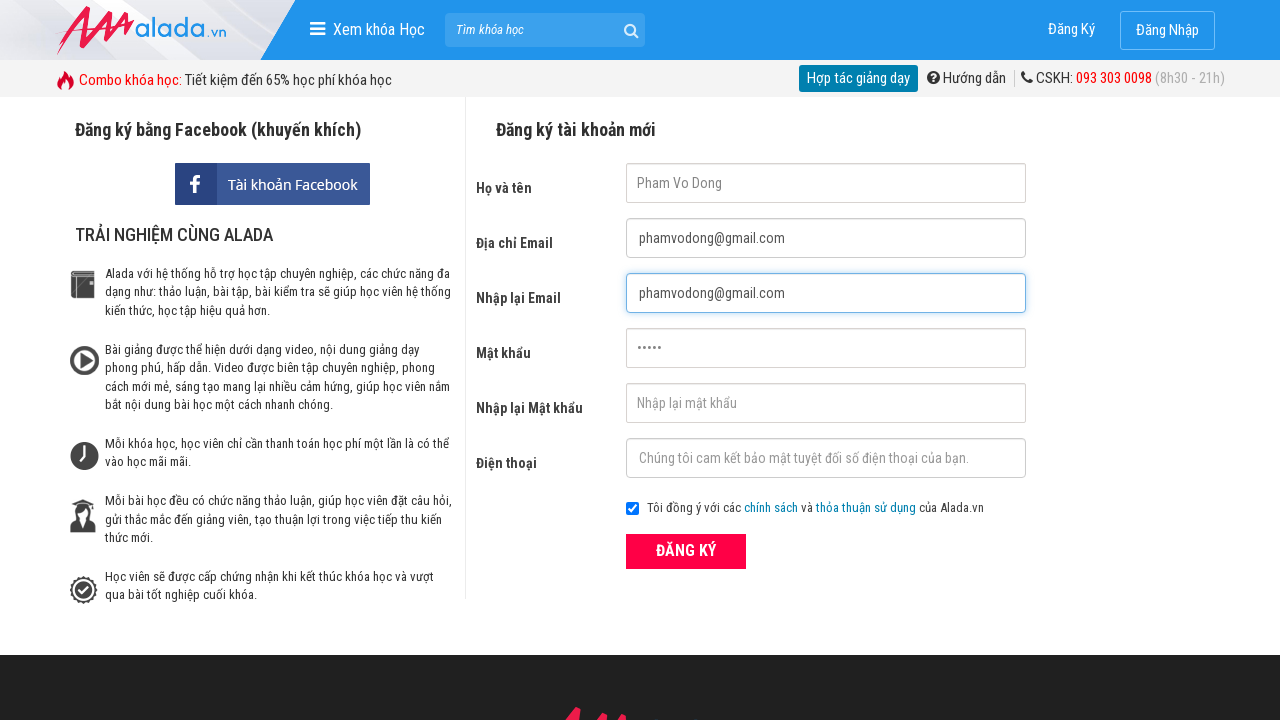

Filled confirm password field with '12345' (less than 6 characters) on //input[@id='txtCPassword']
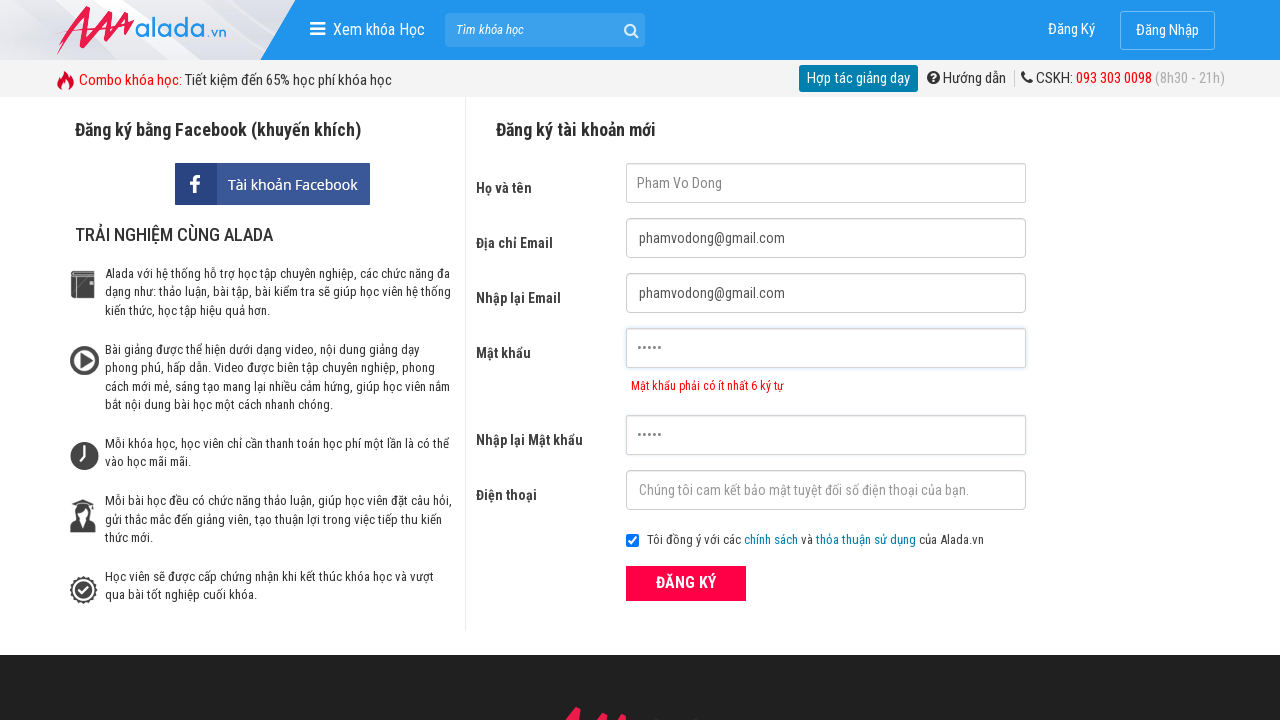

Filled phone field with '0123456789' on //input[@id='txtPhone']
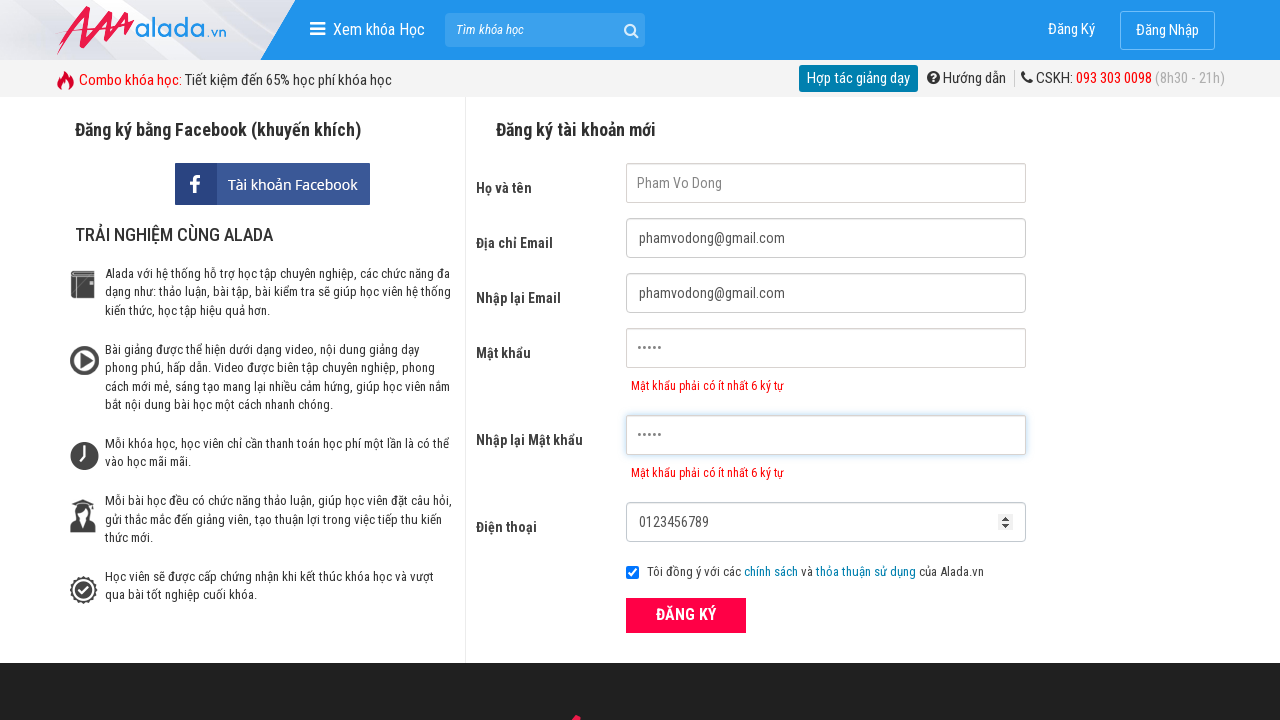

Clicked ĐĂNG KÝ (Register) button at (686, 615) on xpath=//div[@class='field_btn']//button[text()='ĐĂNG KÝ']
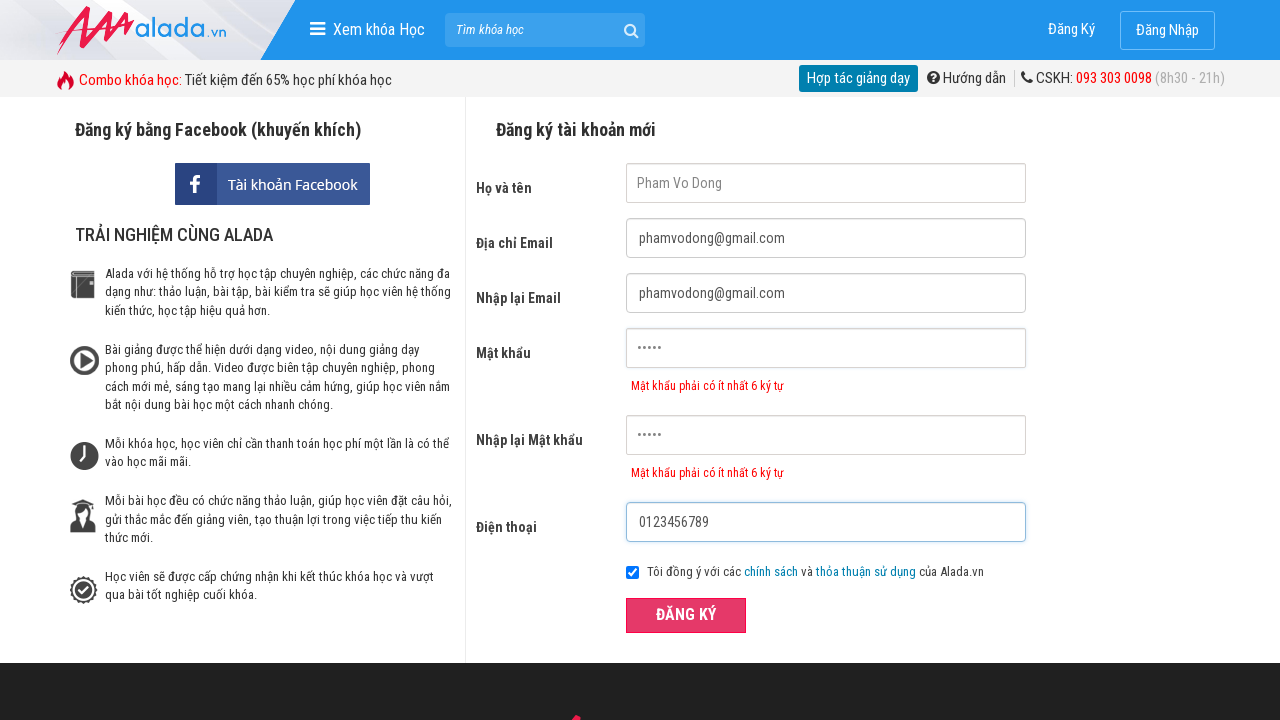

Password error message appeared
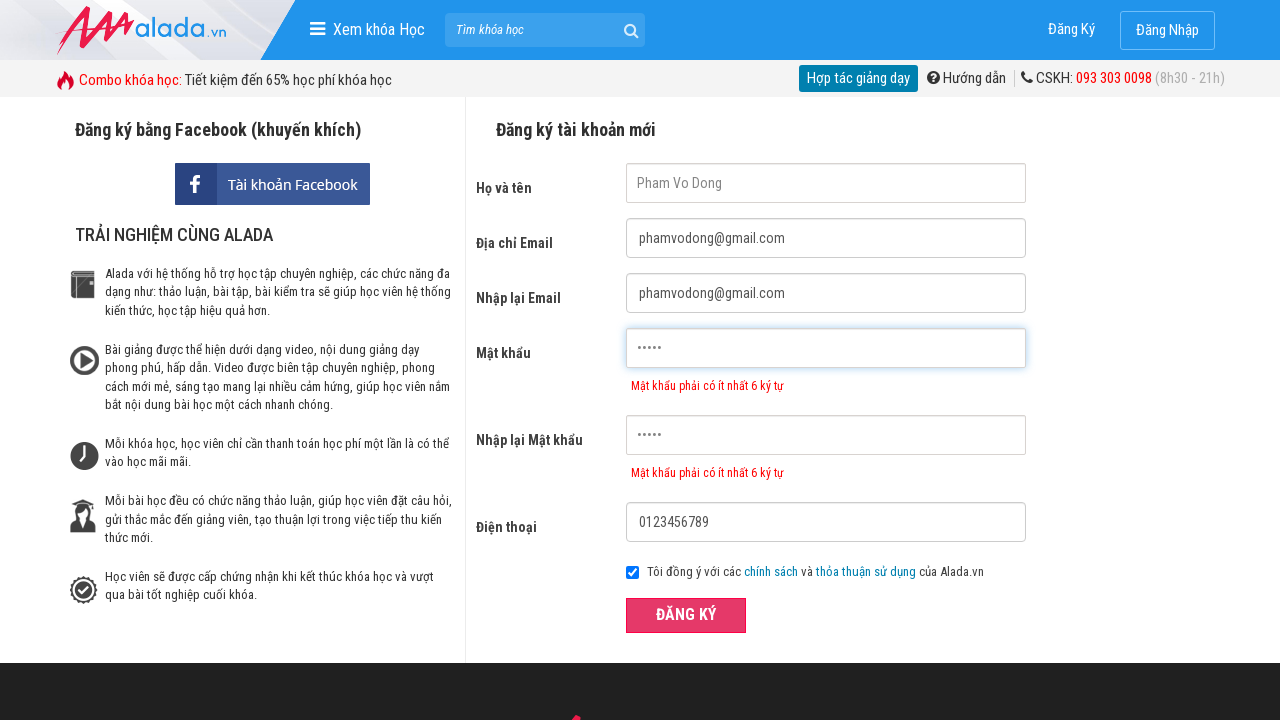

Verified password error message: 'Mật khẩu phải có ít nhất 6 ký tự'
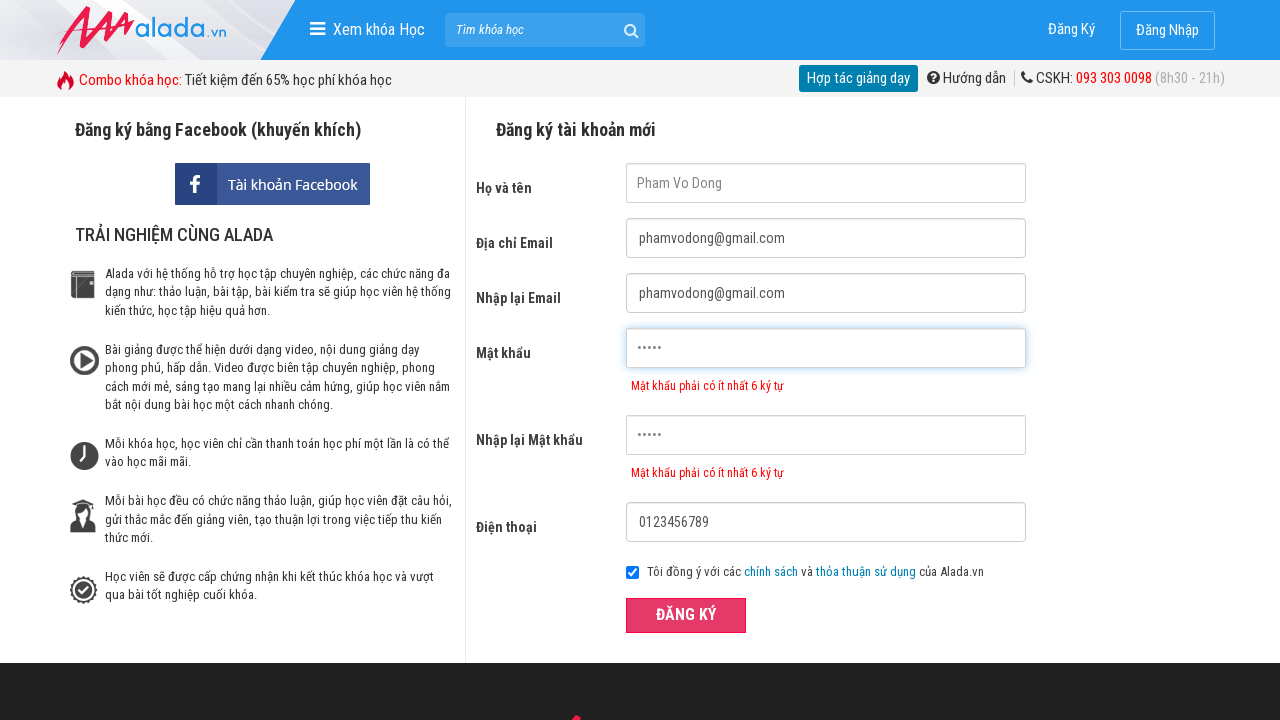

Verified confirm password error message: 'Mật khẩu phải có ít nhất 6 ký tự'
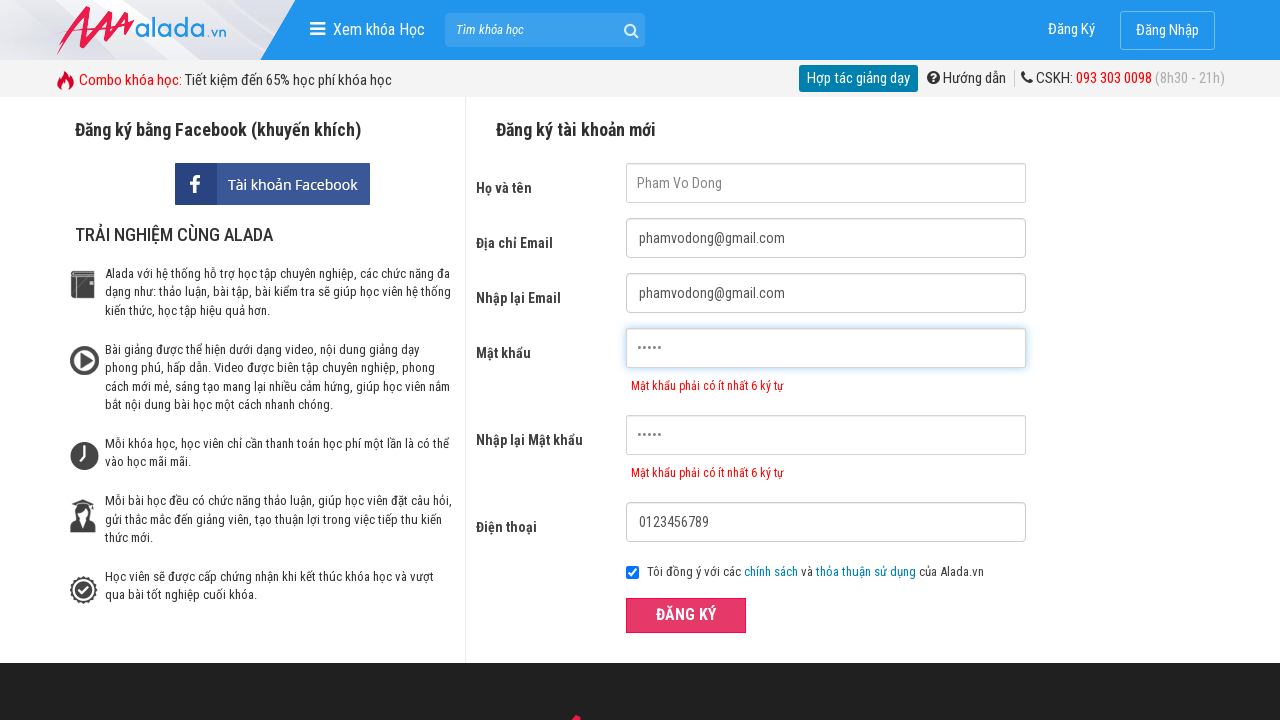

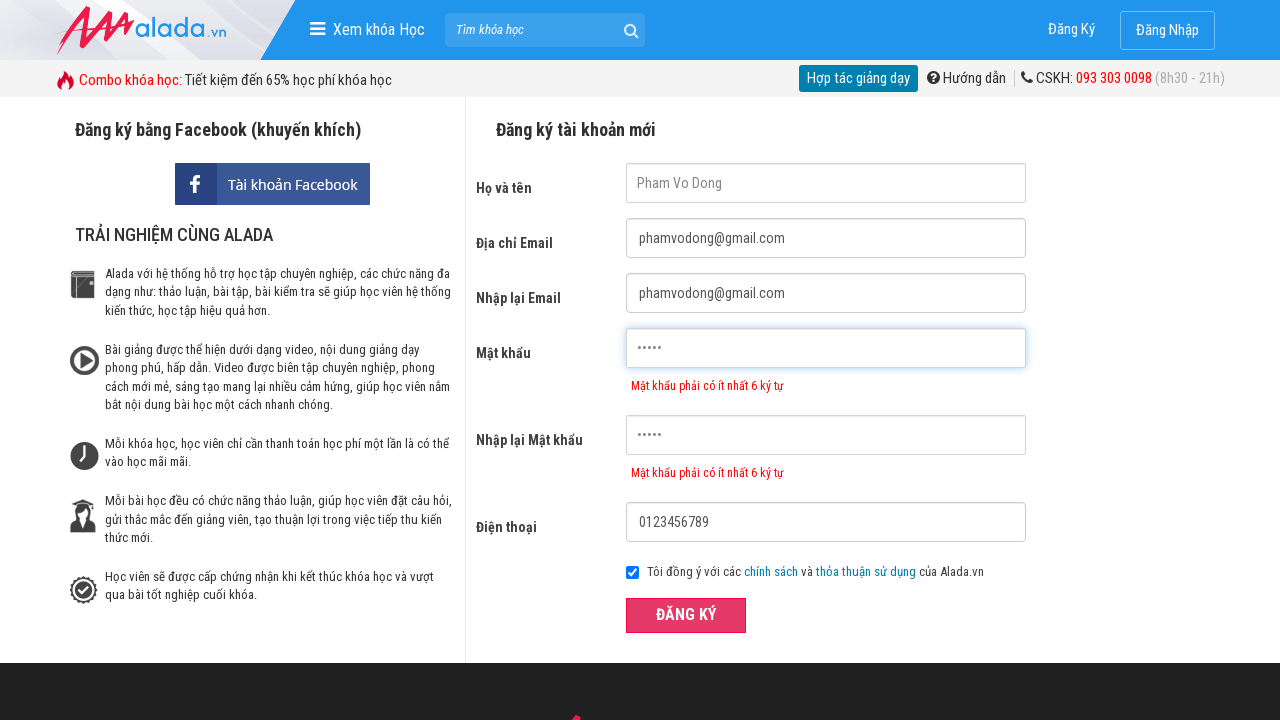